Tests navigation to the project page, scrolling to the artist section, and verifying that the swarm chart visualization is visible.

Starting URL: https://rushlet.github.io/ci301_data-vis/website/project.html

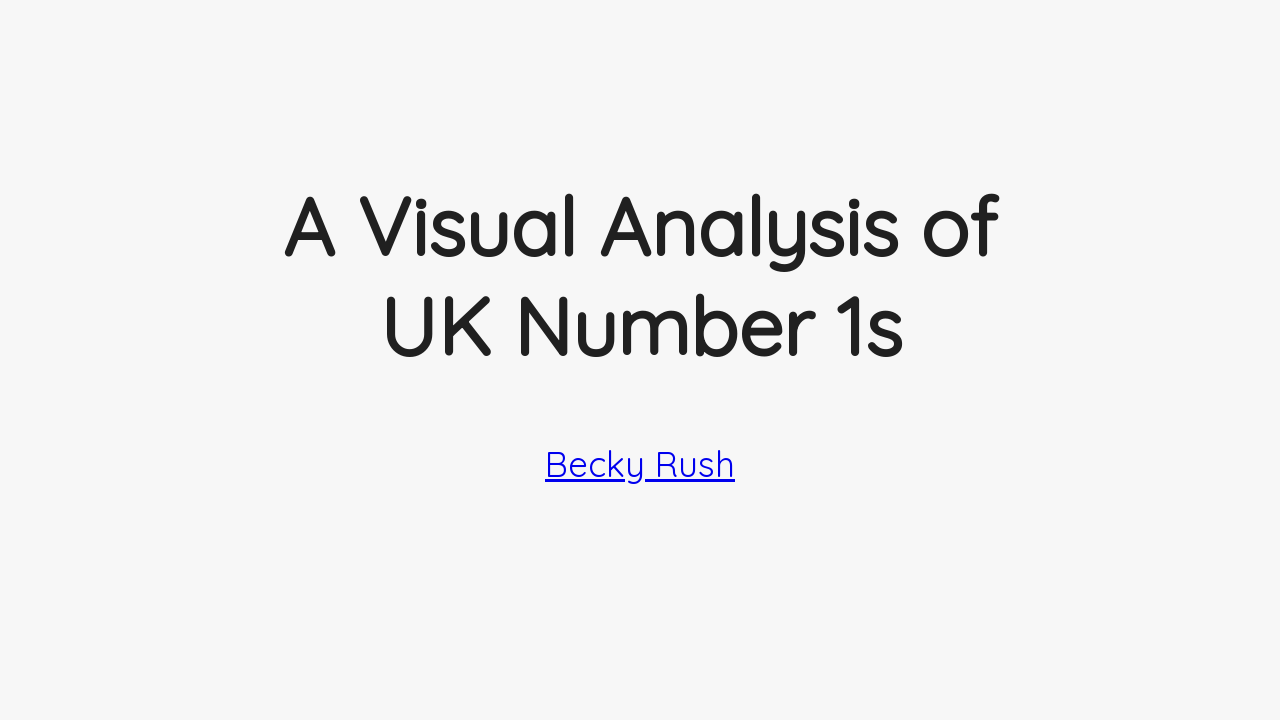

Navigated to project page and waited for DOM to load
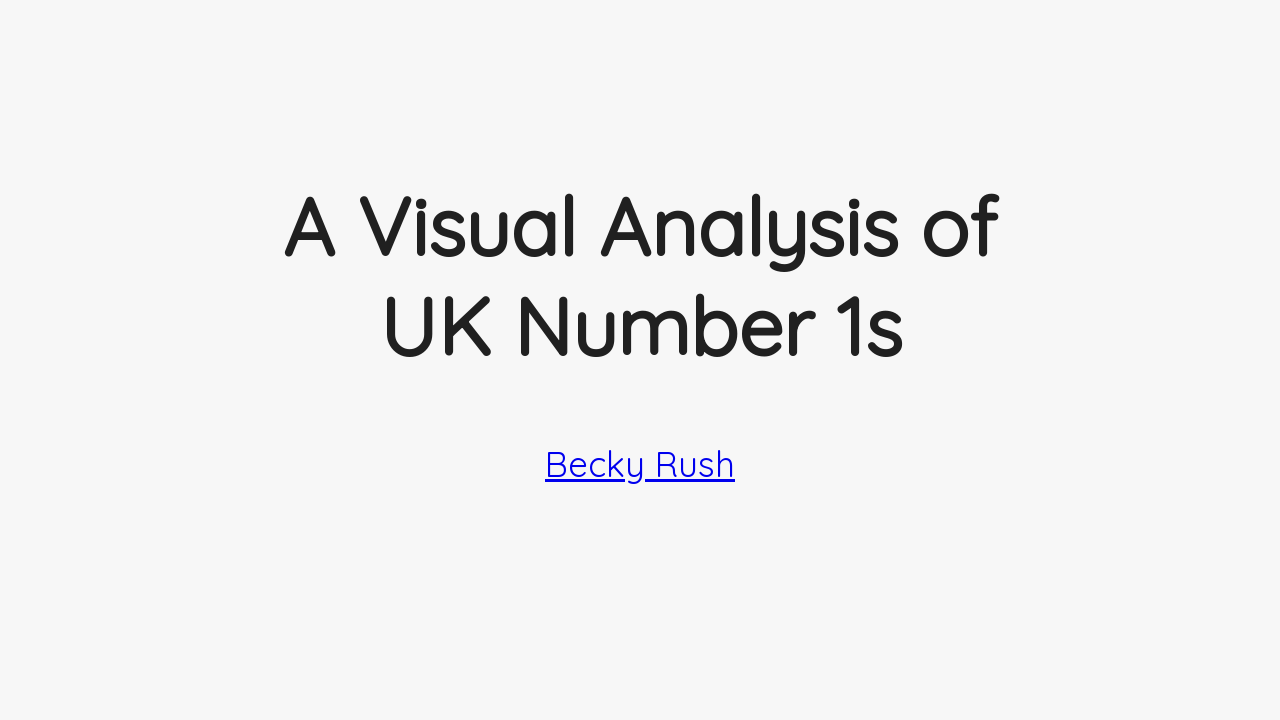

Scrolled to the artist section
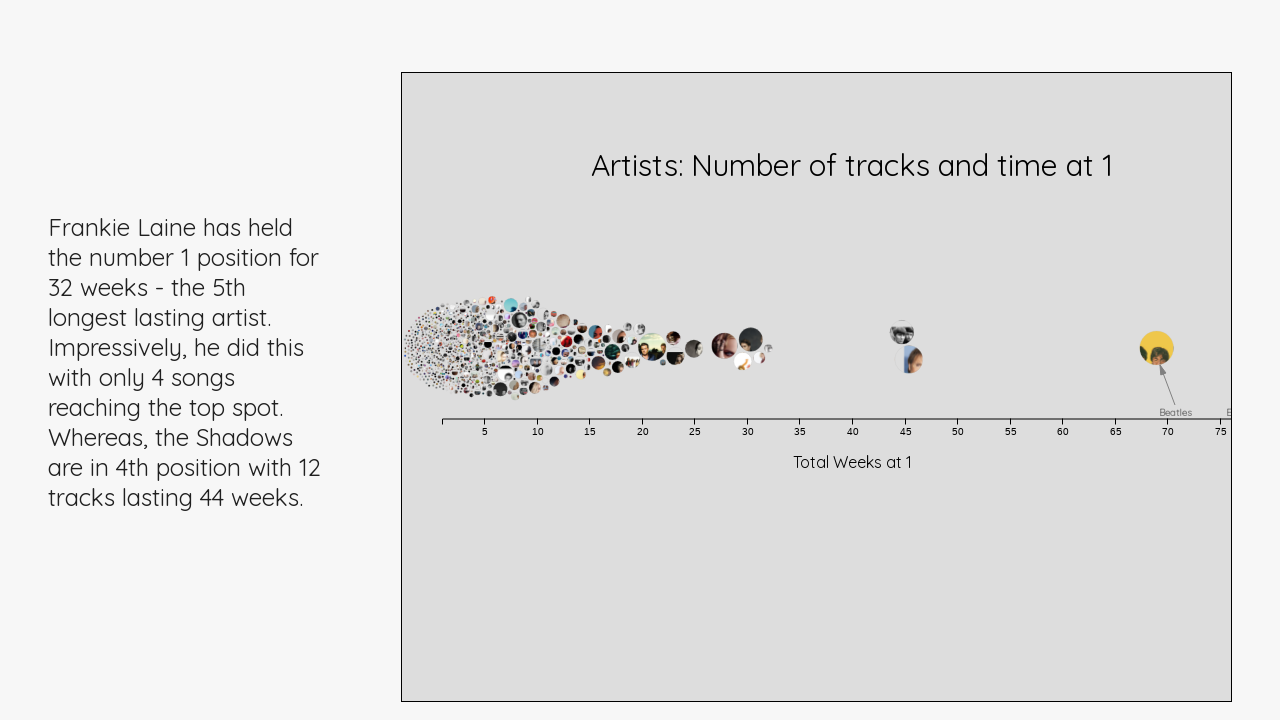

Scrolled to the swarm chart visualization
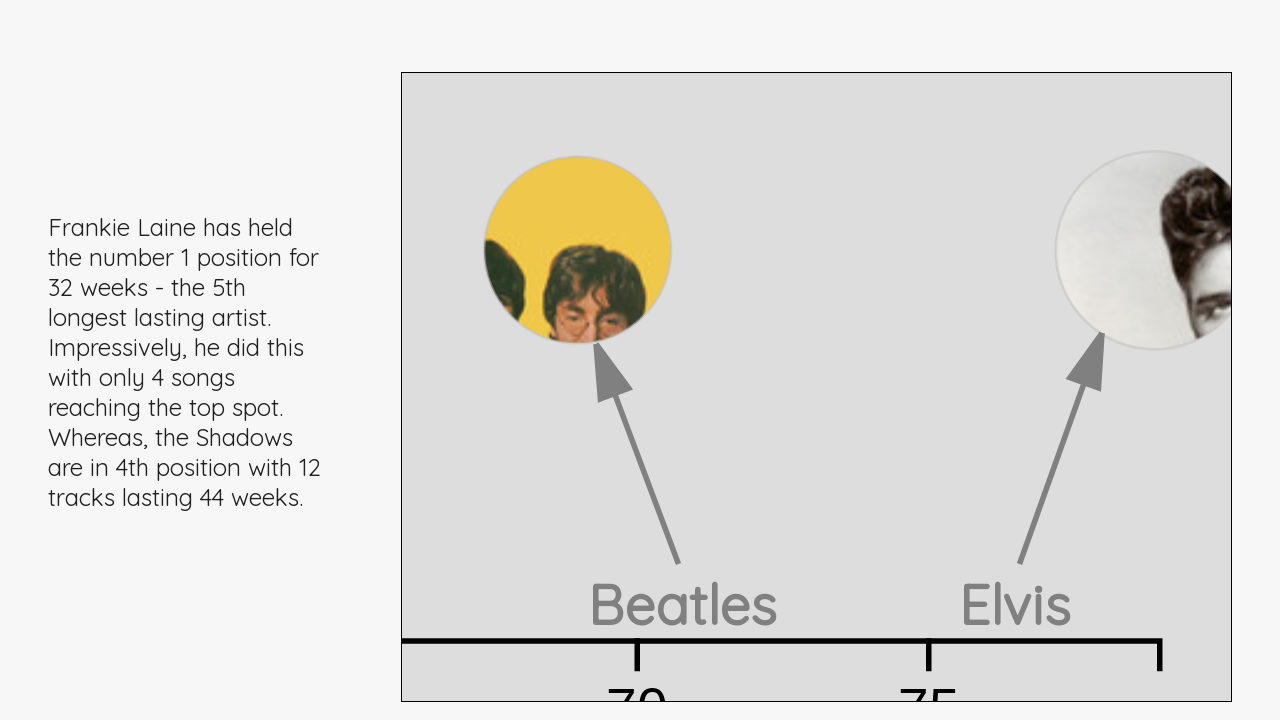

Verified that the swarm chart visualization is visible
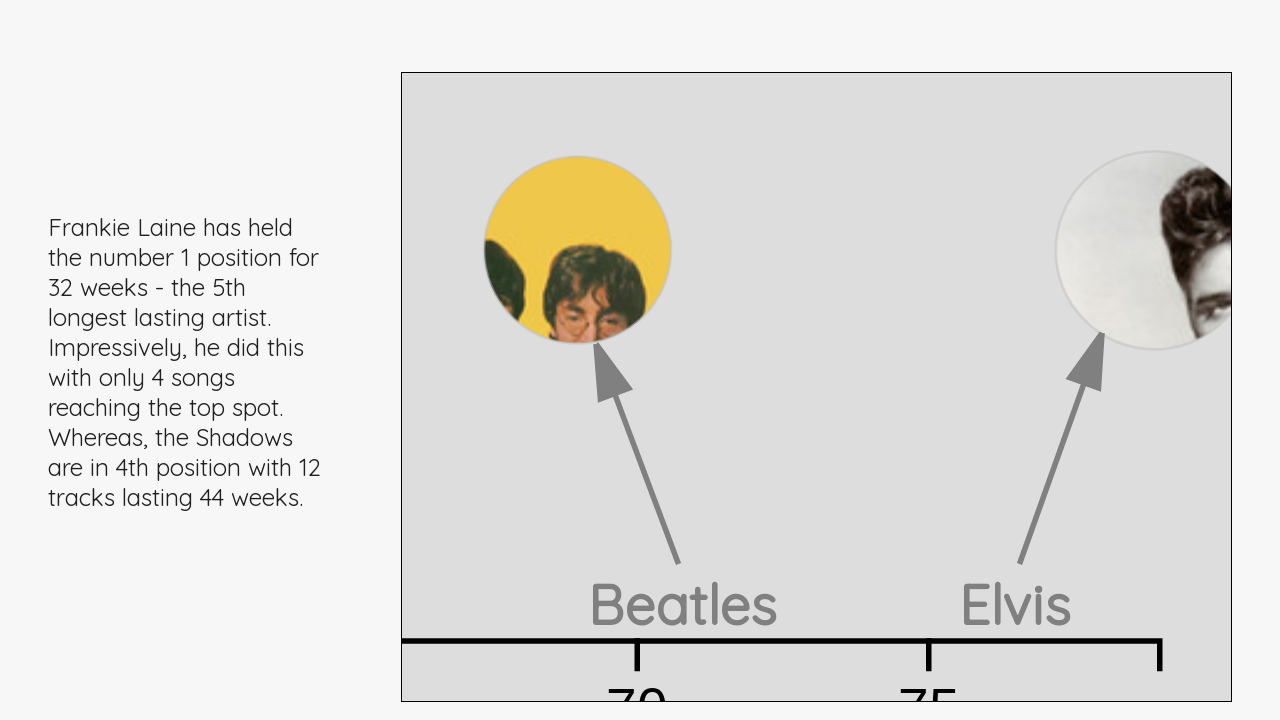

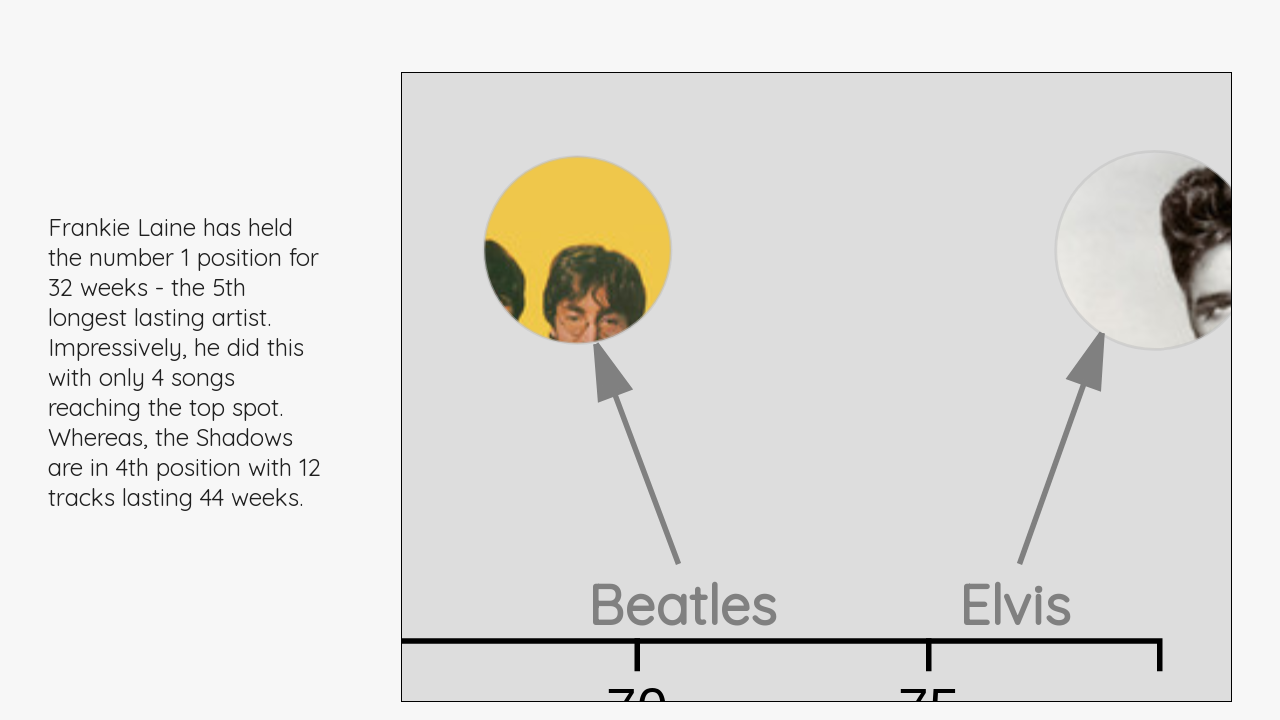